Tests the sandbox sample data link by opening settings and clicking on the link to get a sandbox with sample data, which opens a popup to the Microsoft 365 dev program page

Starting URL: https://developer.microsoft.com/en-us/graph/graph-explorer

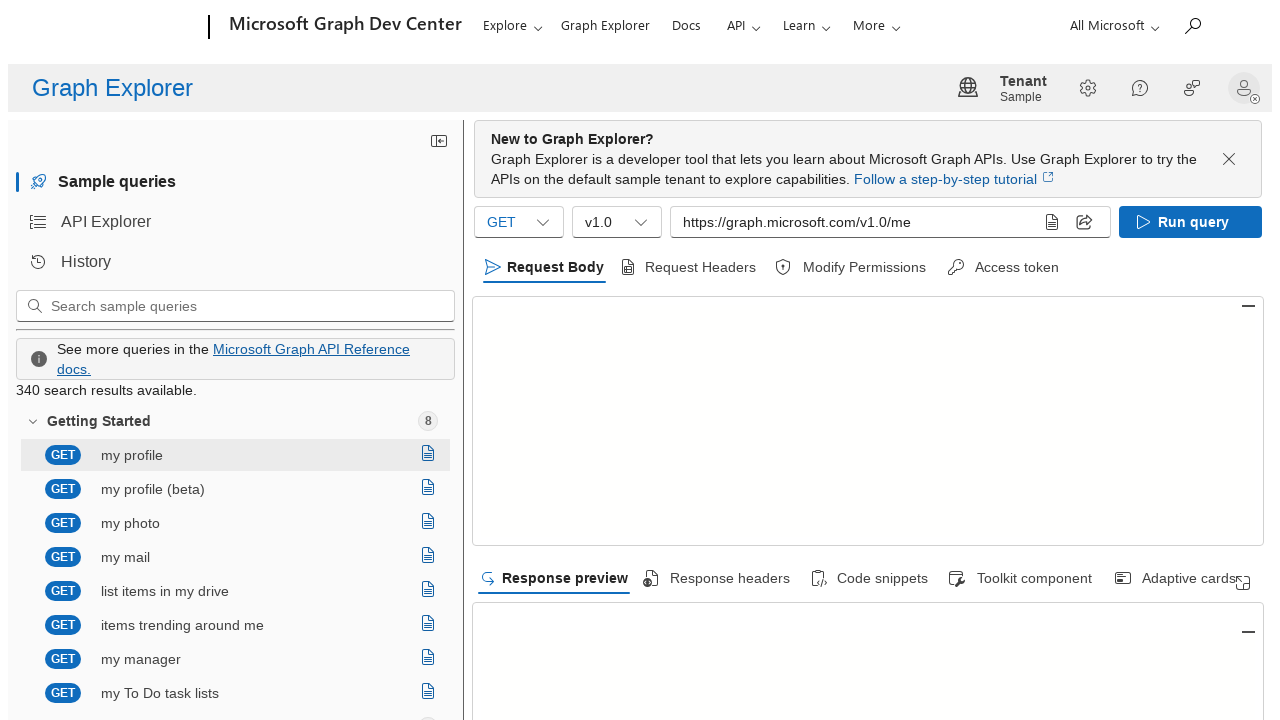

Clicked Settings button at (1088, 88) on [aria-label="Settings"]
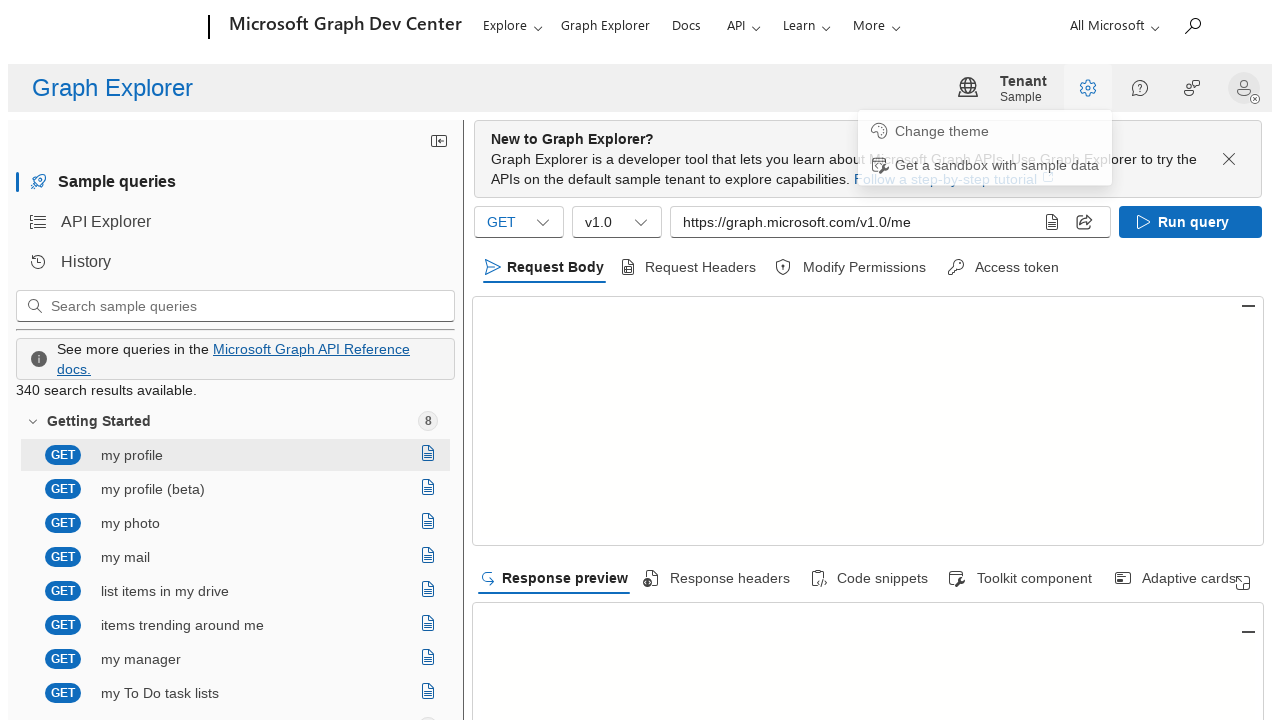

Clicked 'Get a sandbox with sample data' link at (997, 167) on text=Get a sandbox with sample data
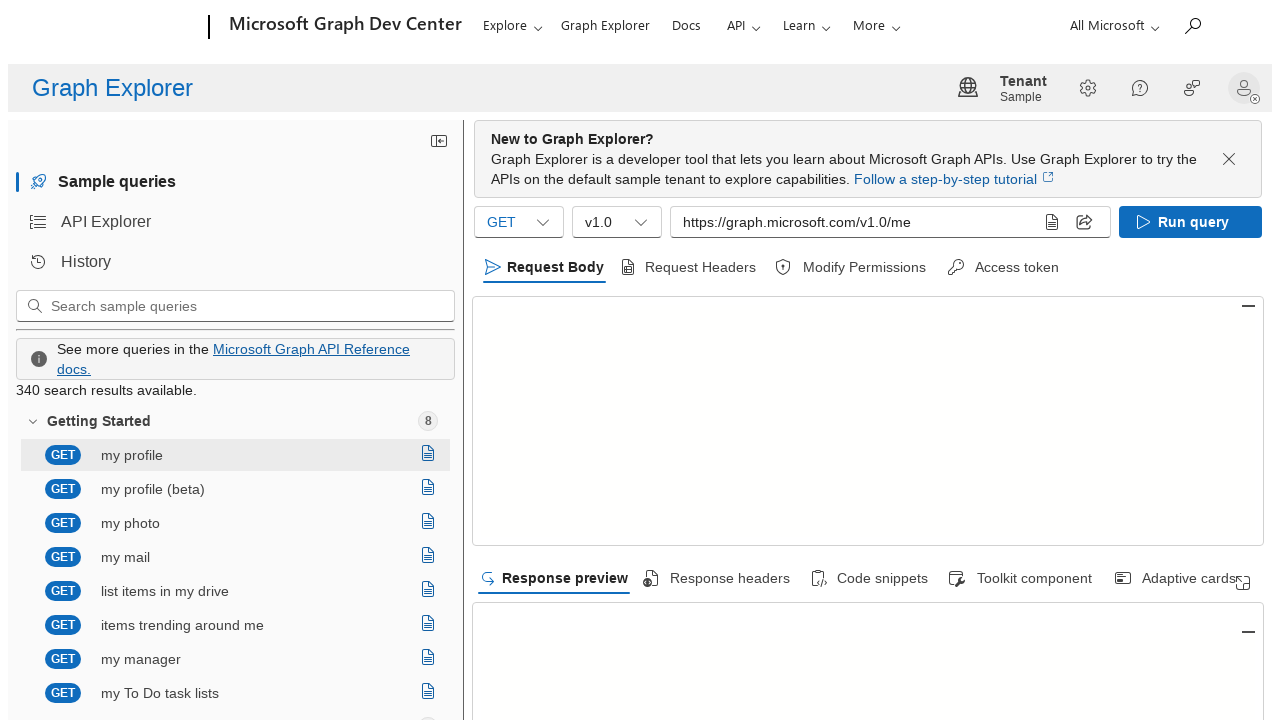

Popup window opened to Microsoft 365 dev program page
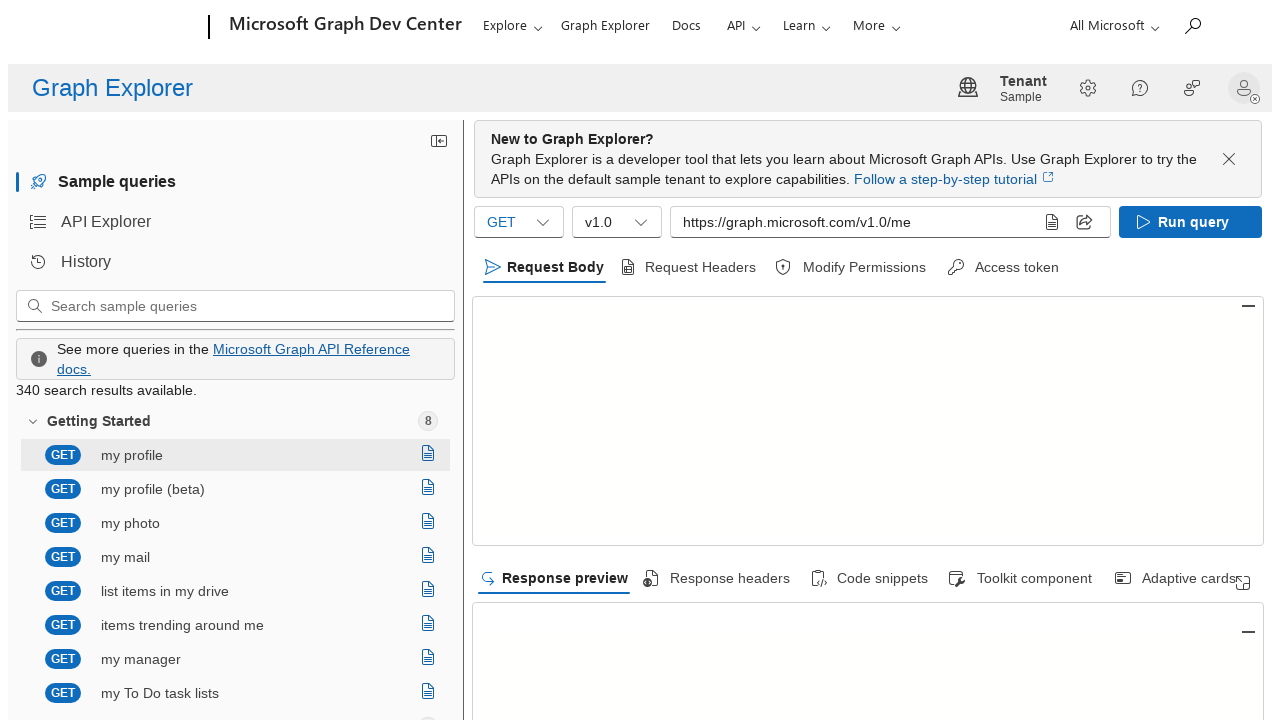

Popup page loaded completely
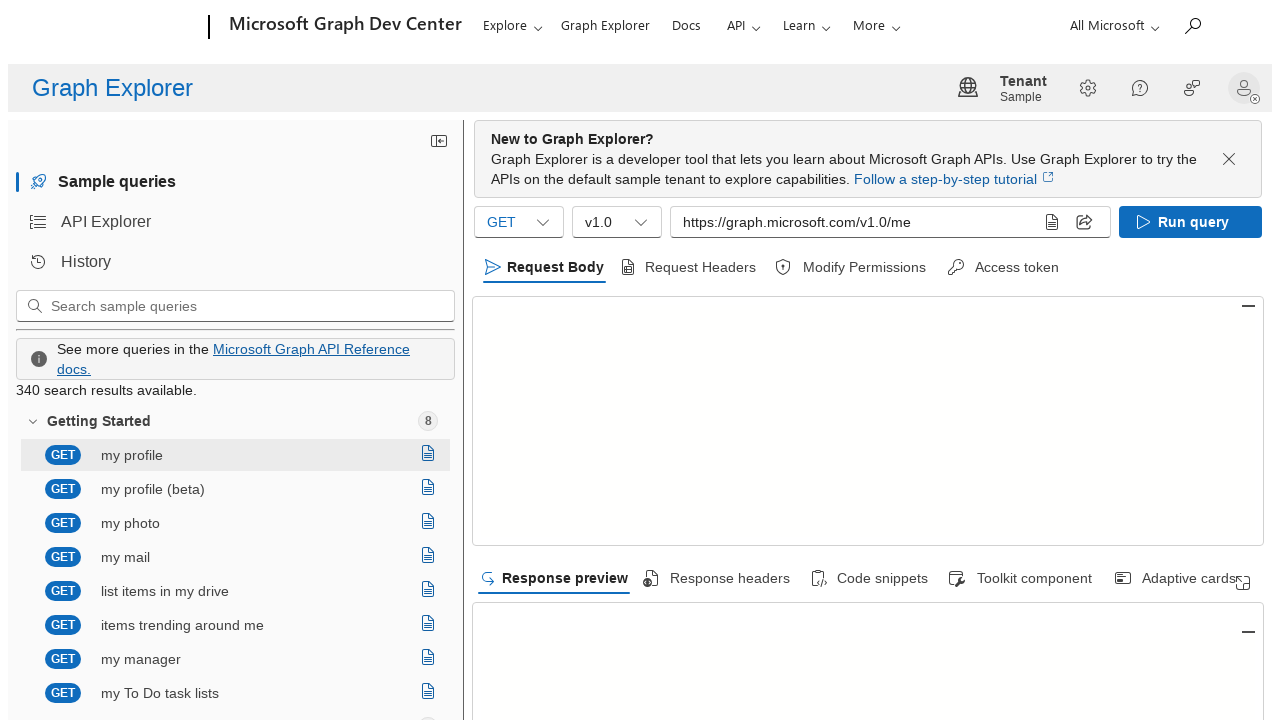

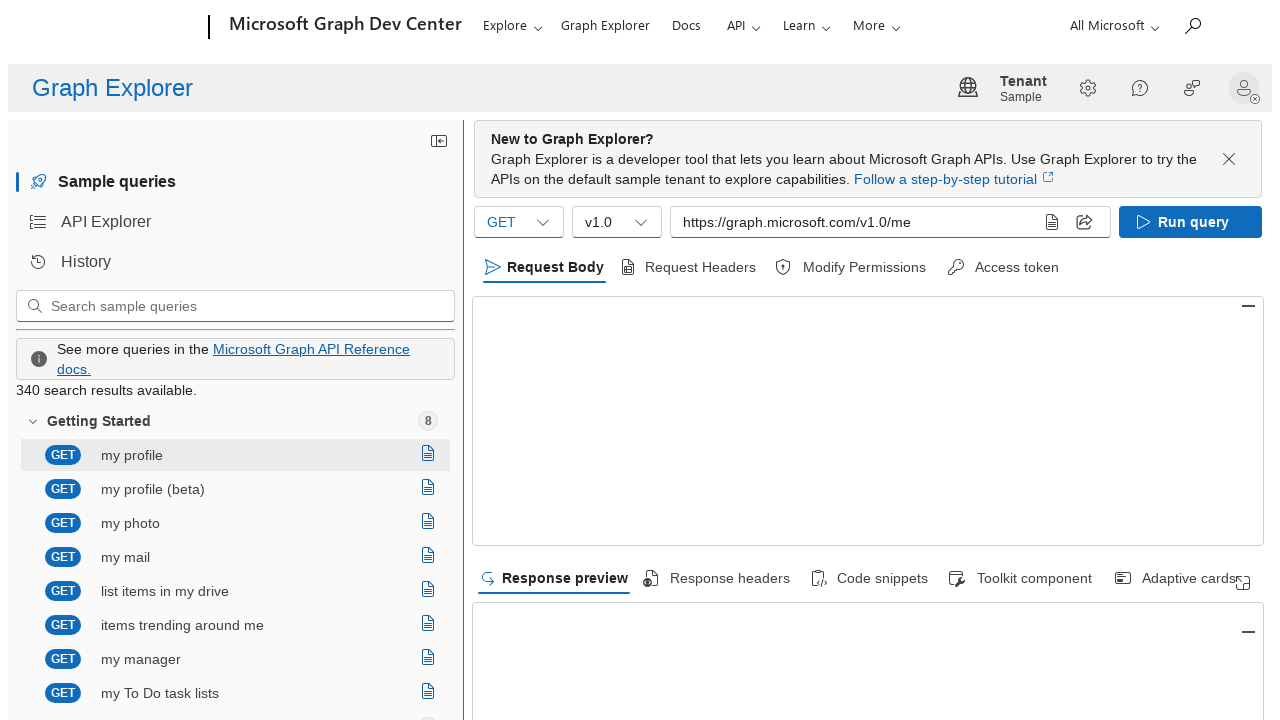